Navigates to the Automation Practice page and verifies that footer links are present and visible on the page.

Starting URL: https://rahulshettyacademy.com/AutomationPractice/

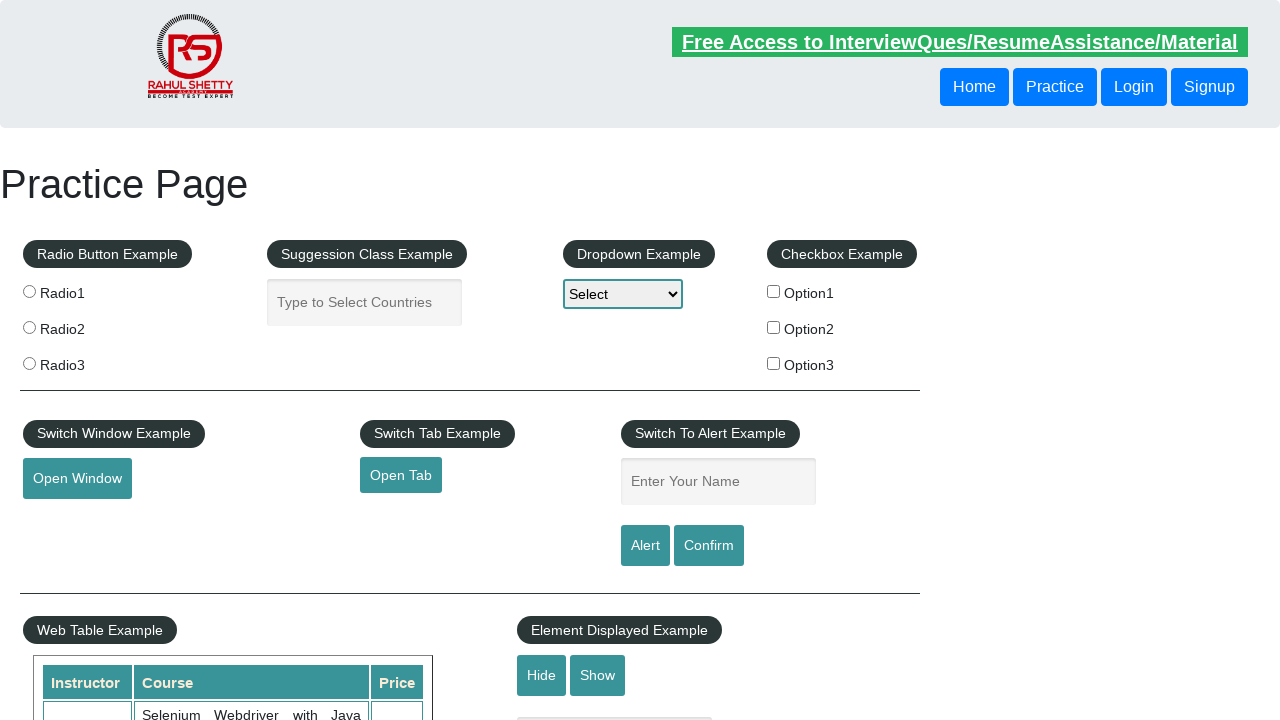

Navigated to Automation Practice page
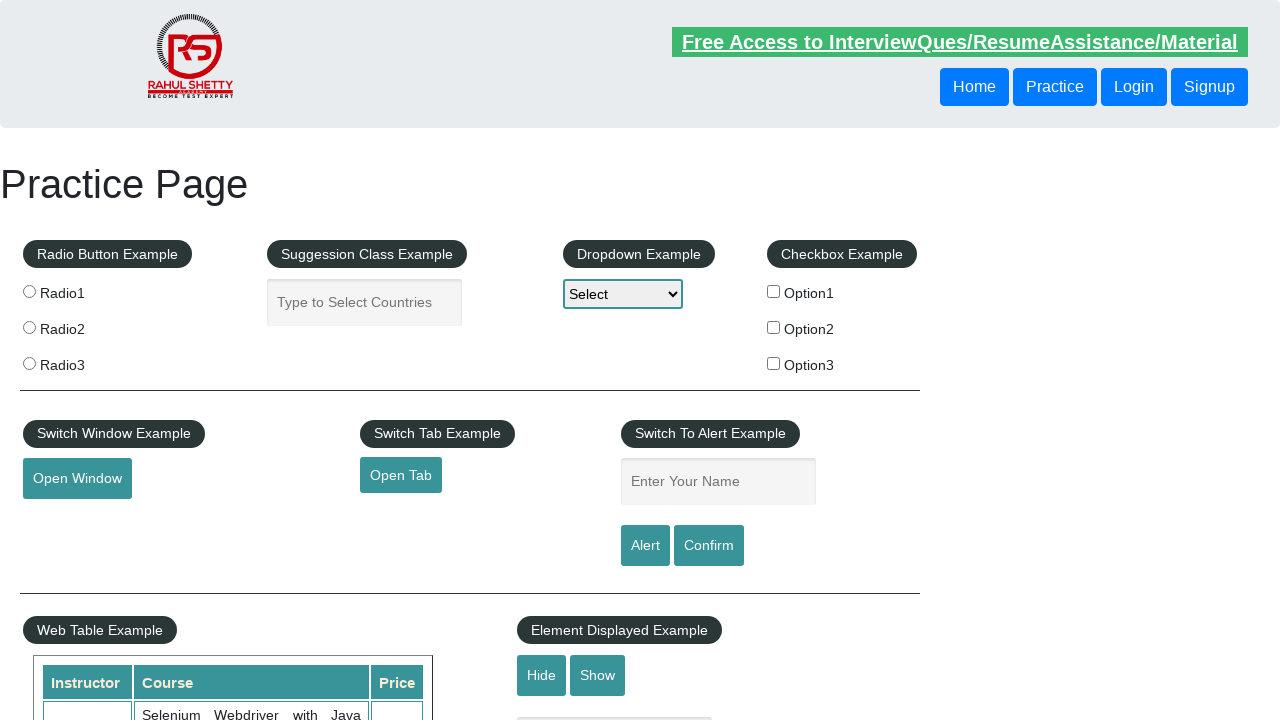

Footer links section became visible
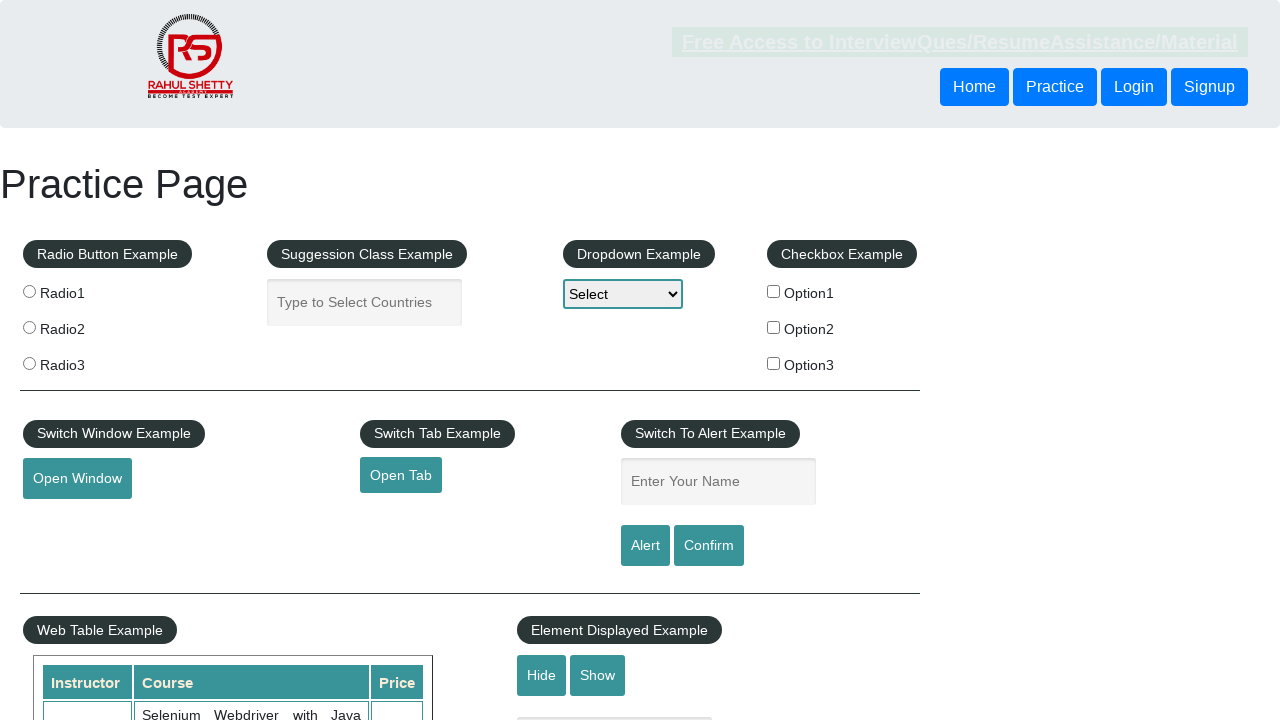

Located all footer links on the page
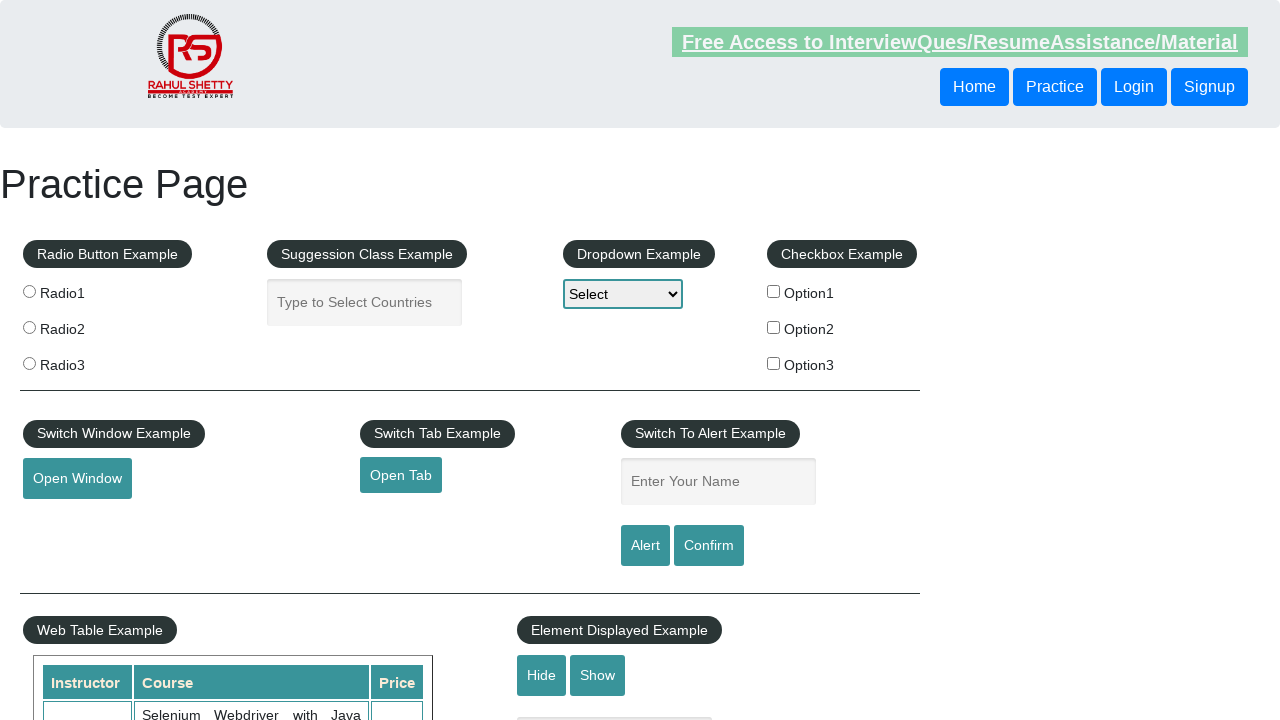

Verified 20 footer links are present on the page
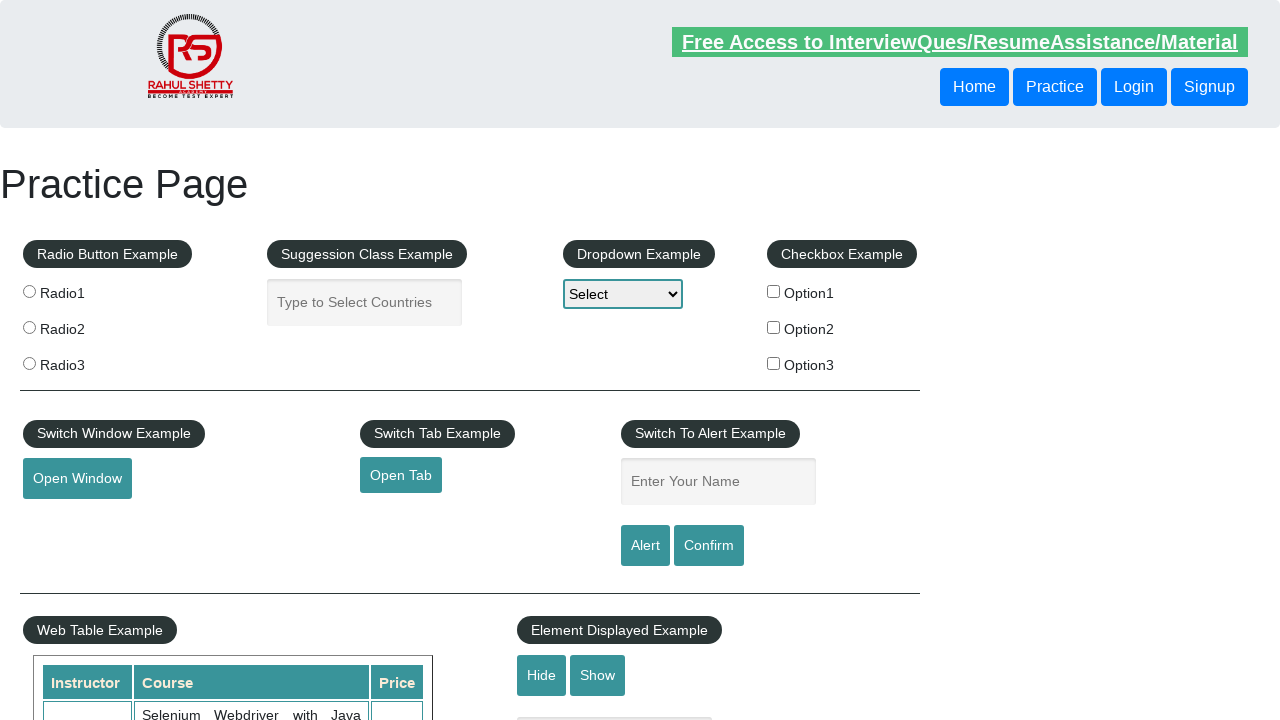

Clicked on the first footer link at (157, 482) on li.gf-li a >> nth=0
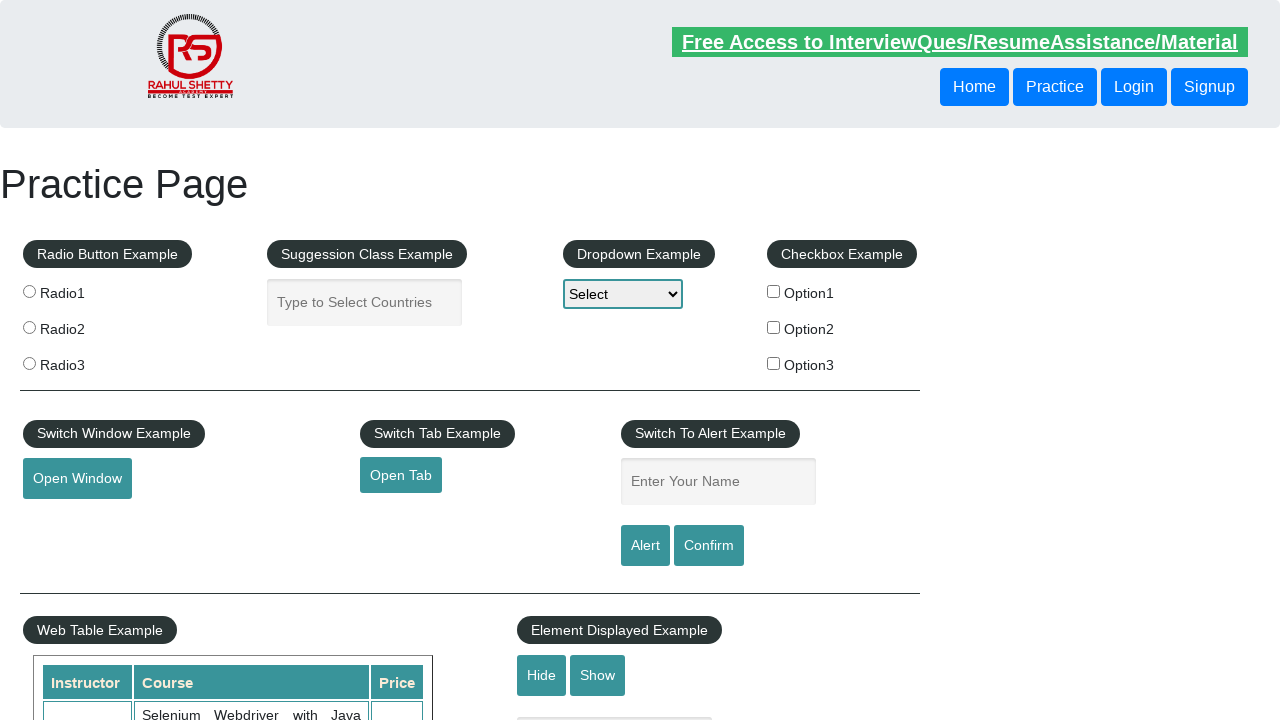

Page navigation completed and DOM content loaded
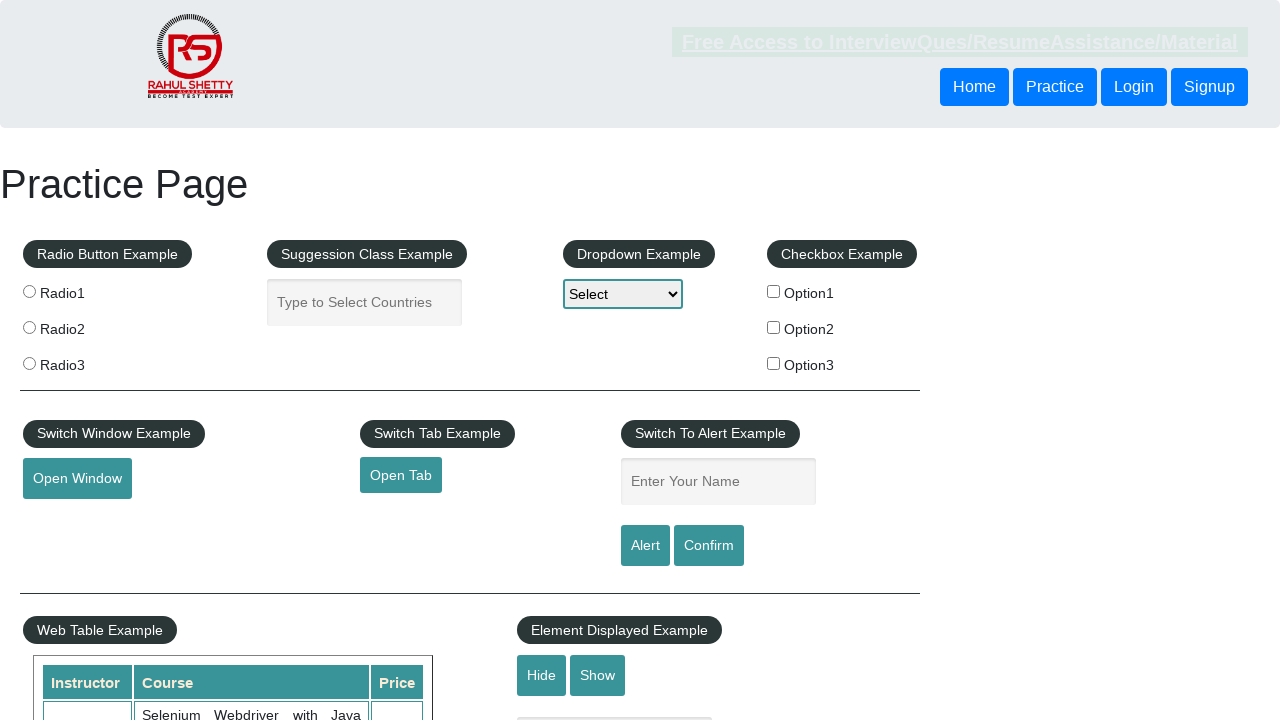

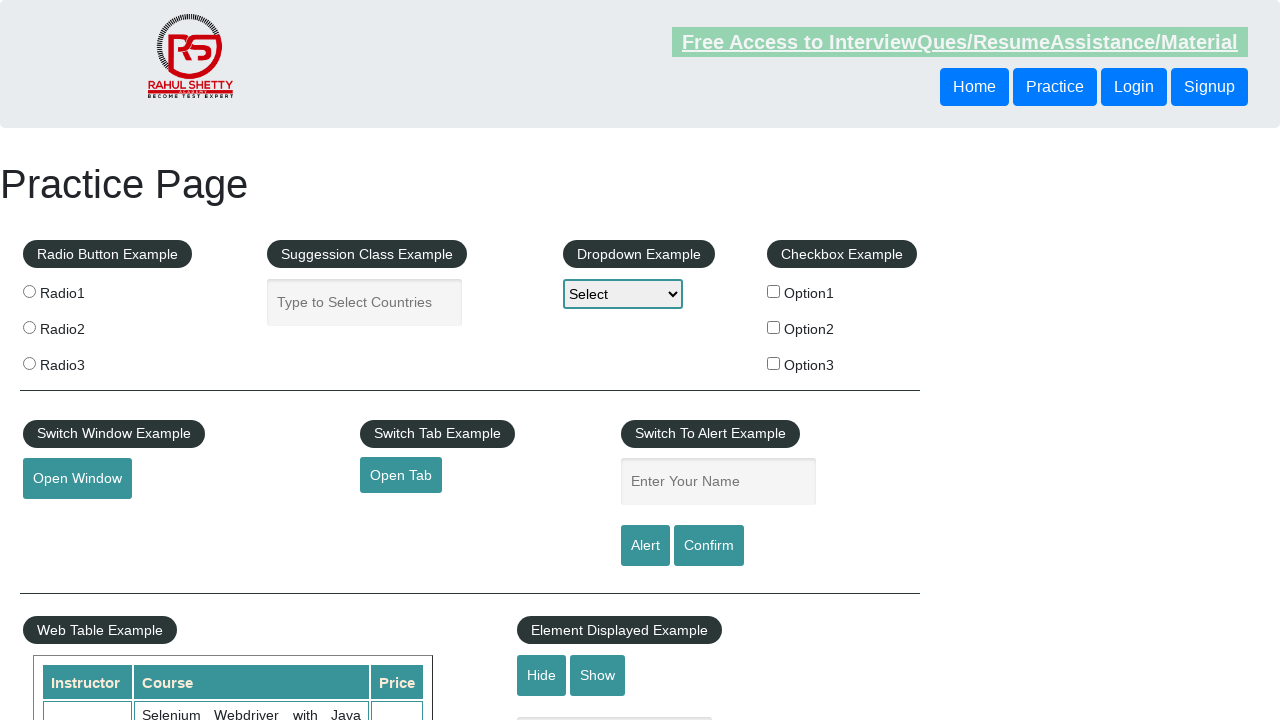